Navigates to a Mars news page, waits for content to load, then visits a JPL Space image gallery and clicks the full image button to view a featured image.

Starting URL: https://data-class-mars.s3.amazonaws.com/Mars/index.html

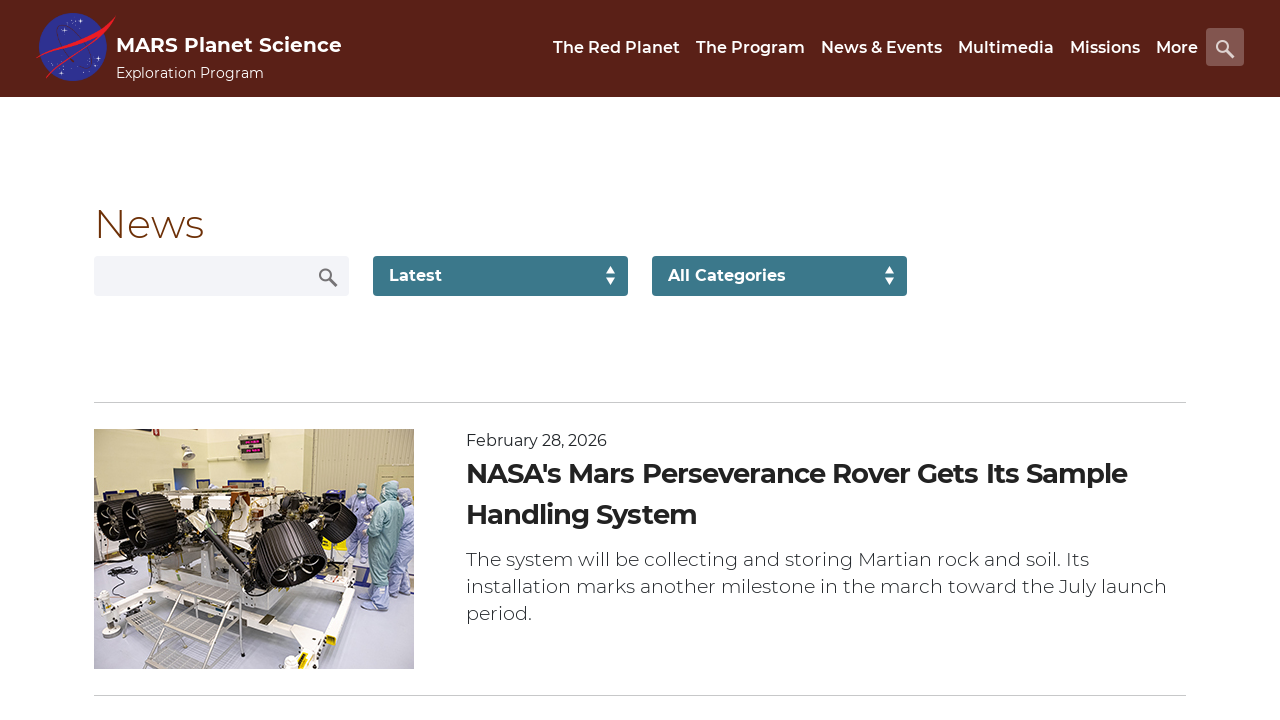

Mars news list loaded successfully
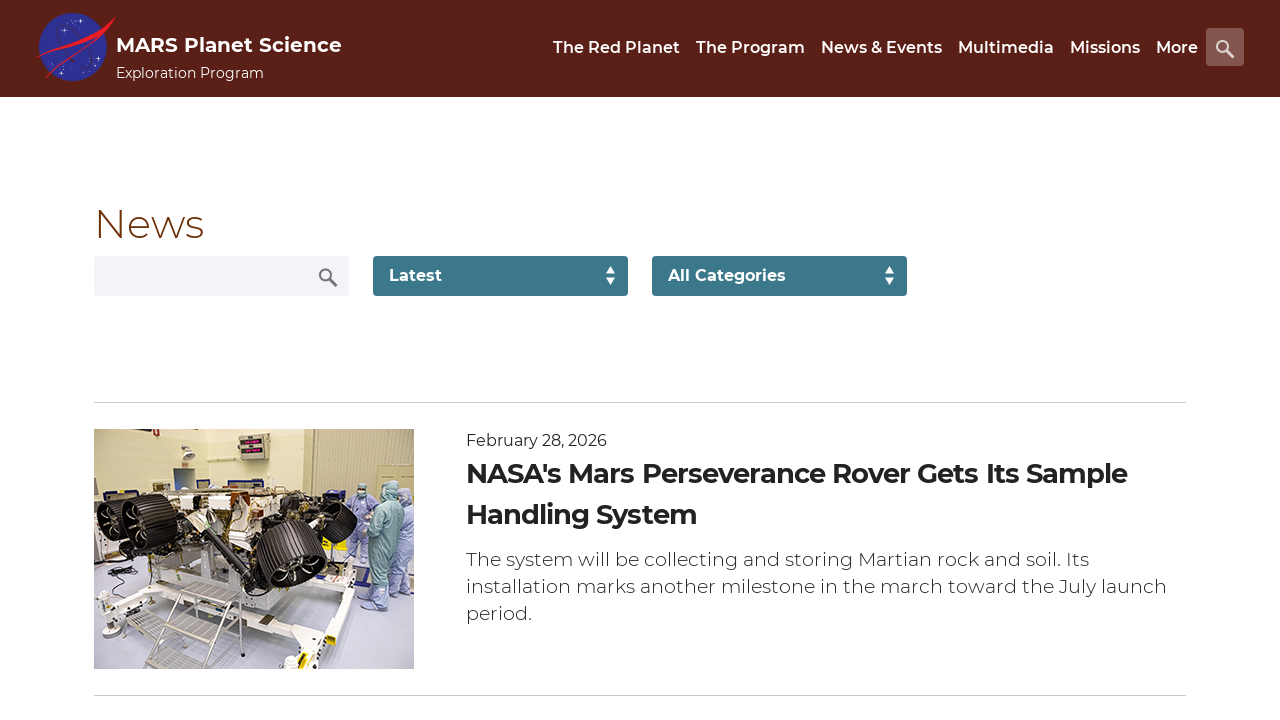

Mars news content title is present
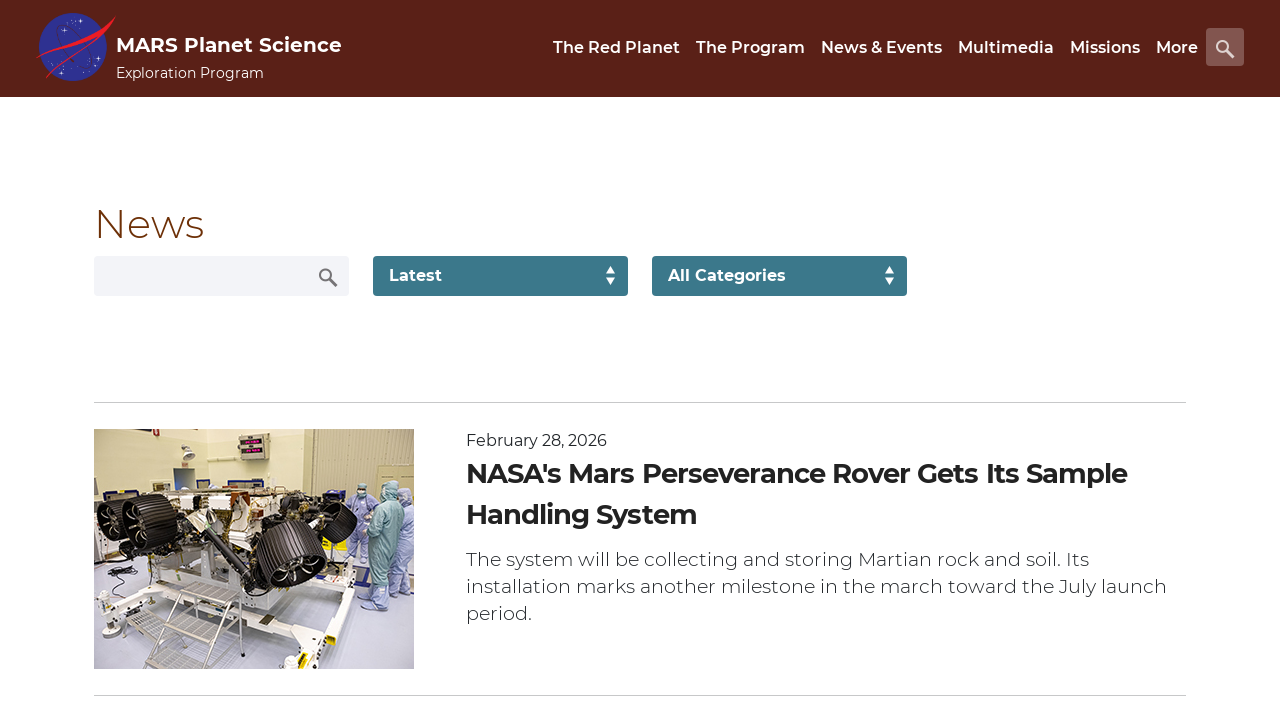

Navigated to JPL Space image gallery
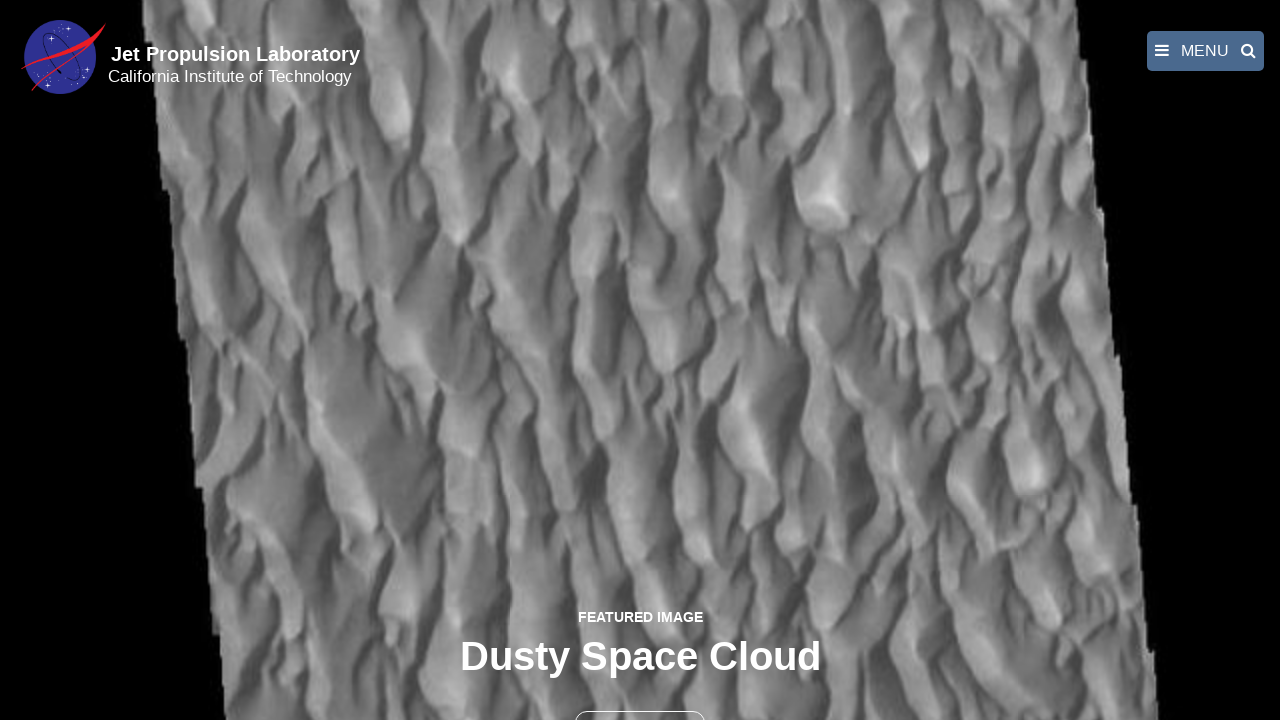

Clicked the full image button to view featured image at (640, 699) on button >> nth=1
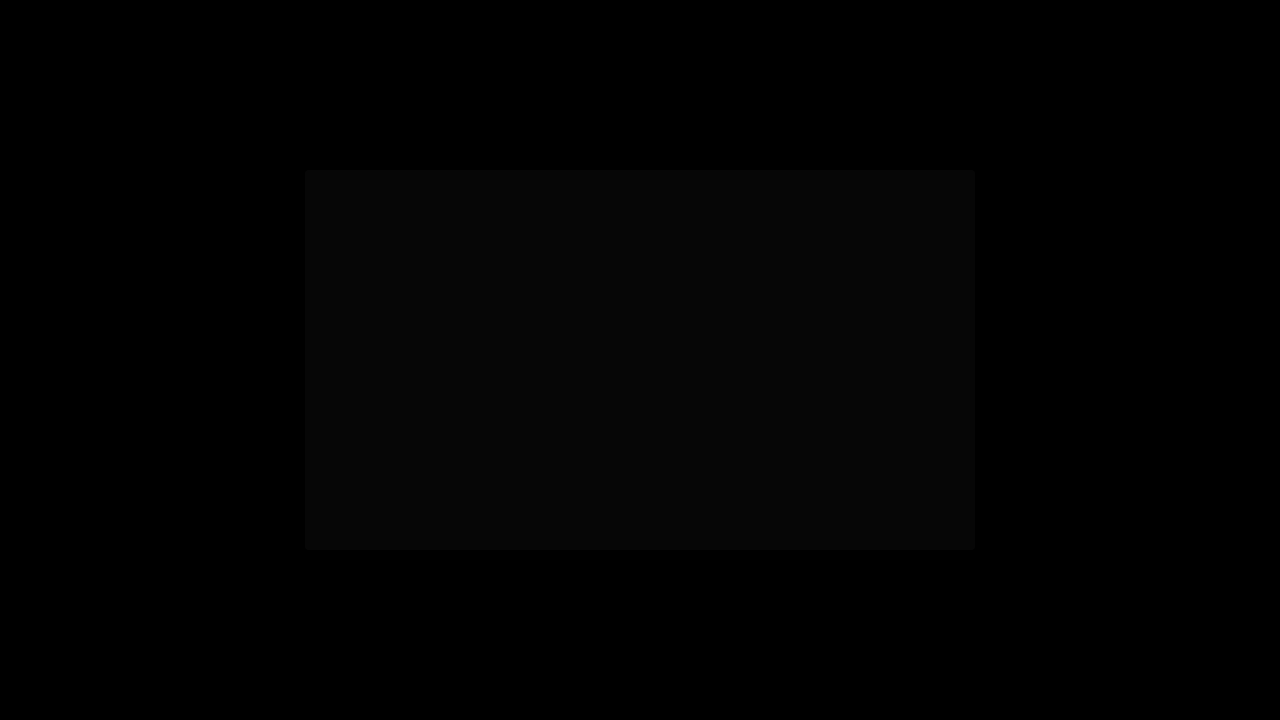

Full image loaded in fancybox viewer
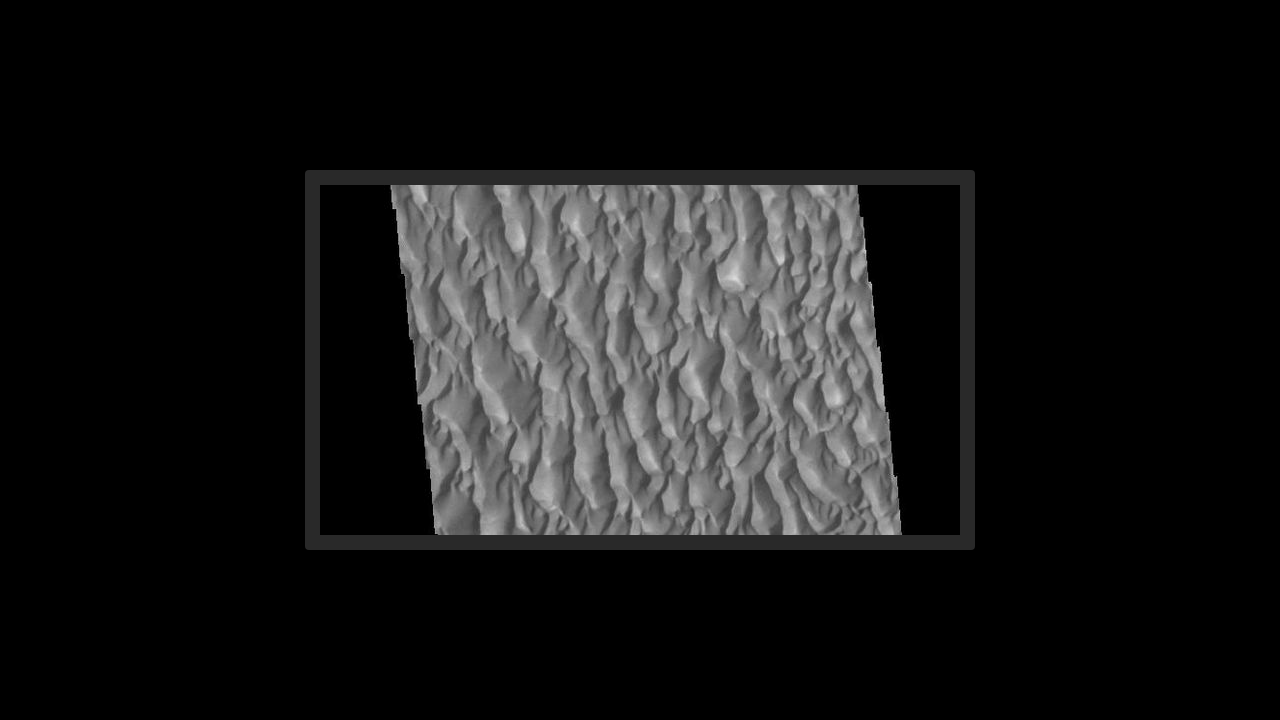

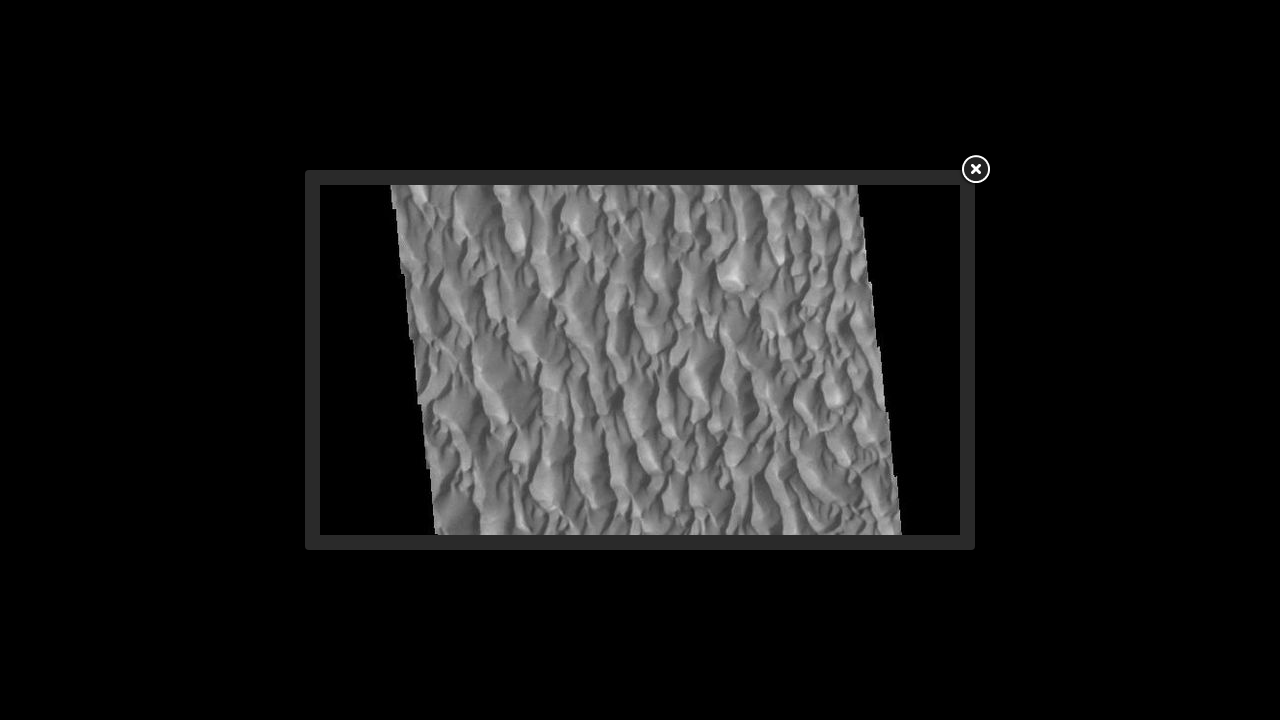